Tests viewport size manipulation by navigating to a responsive page and setting a specific viewport size of 1237x703 pixels to verify responsive layout behavior.

Starting URL: https://yanirta.github.io/hcore/responsive_page.html

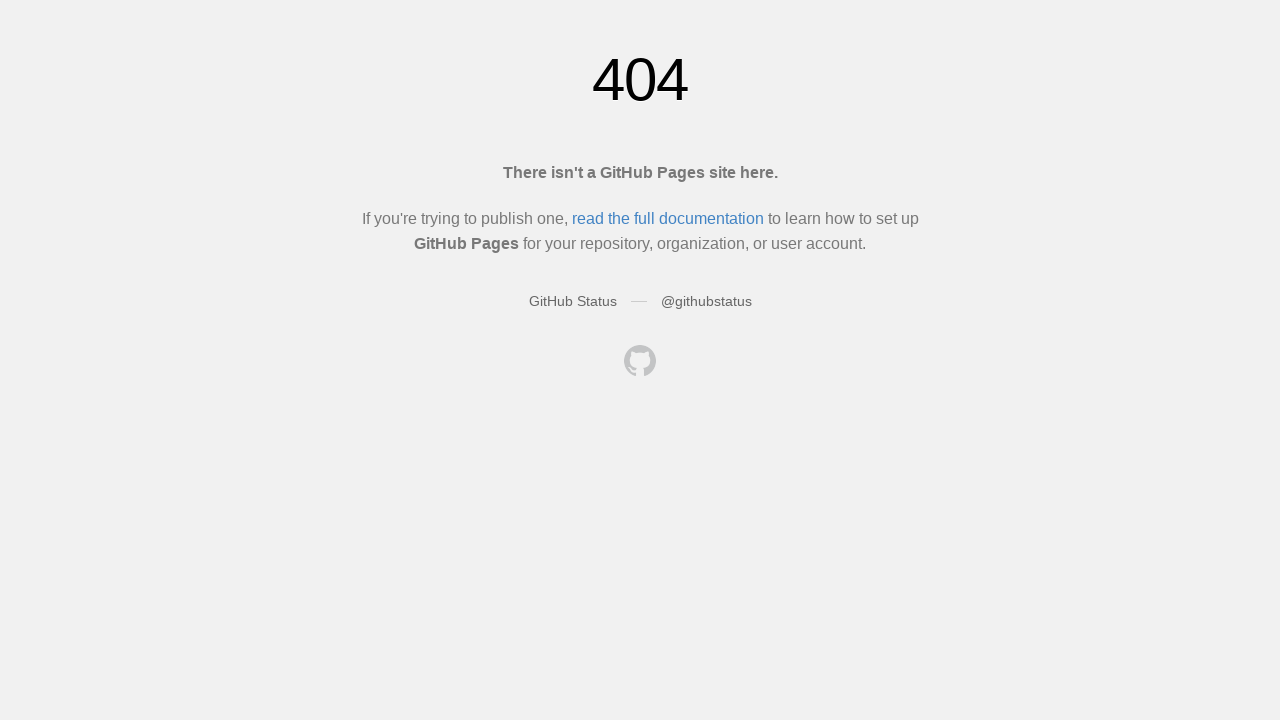

Set viewport size to 1237x703 pixels
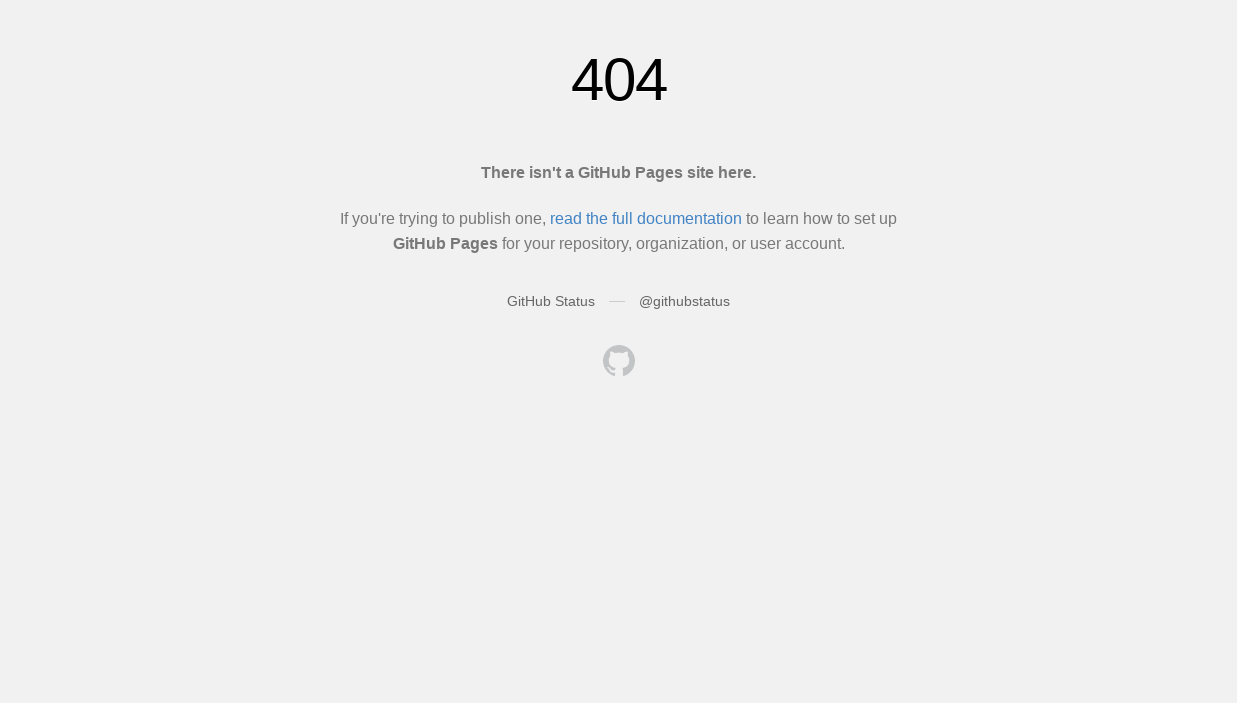

Waited 500ms for page to adjust to new viewport
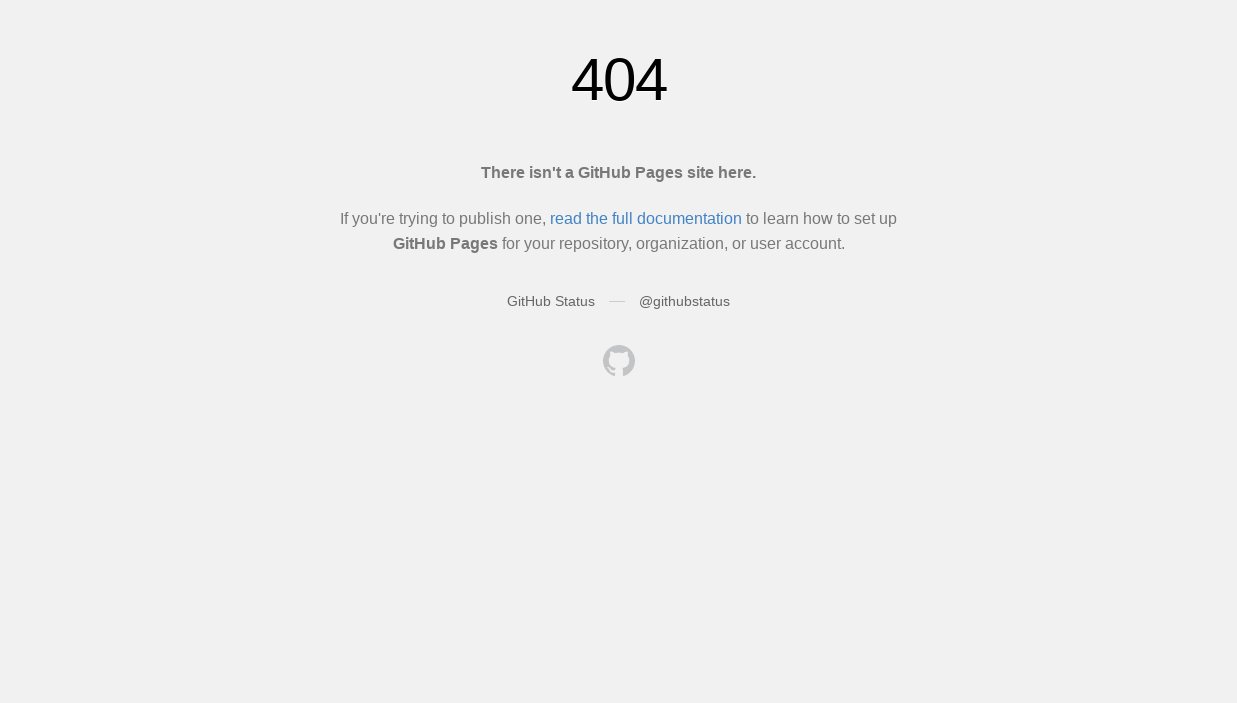

Retrieved actual inner width from page
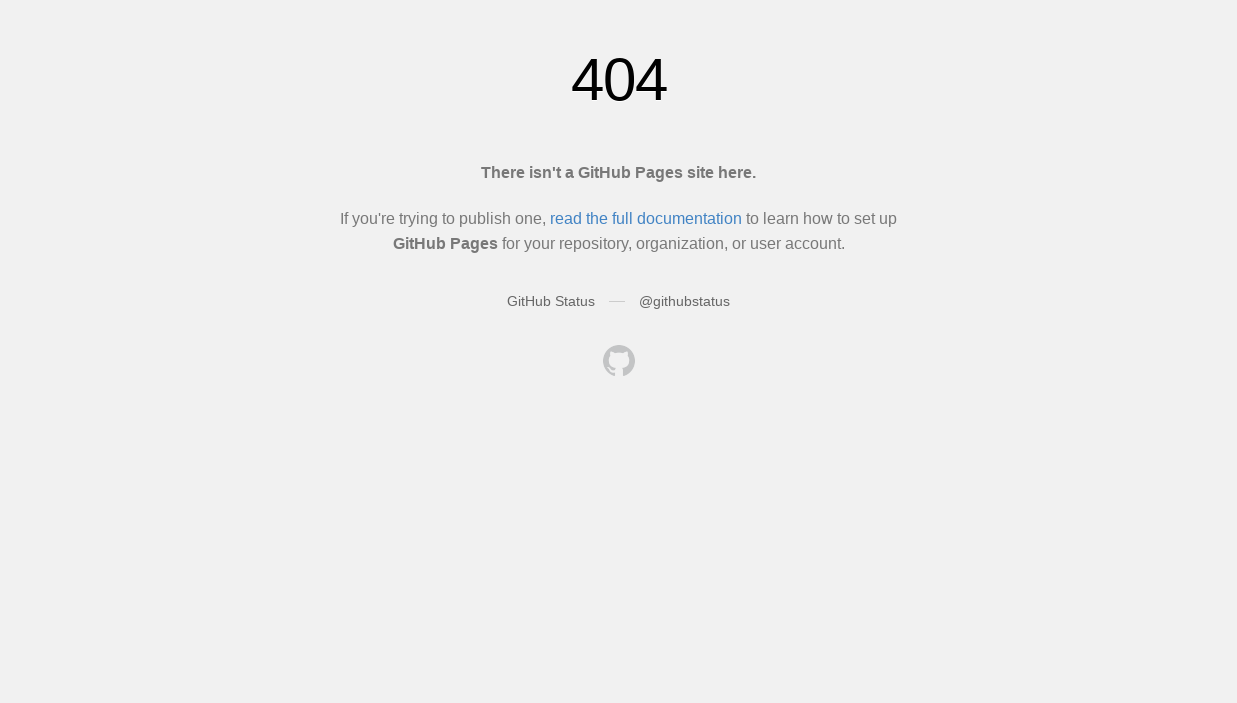

Retrieved actual inner height from page
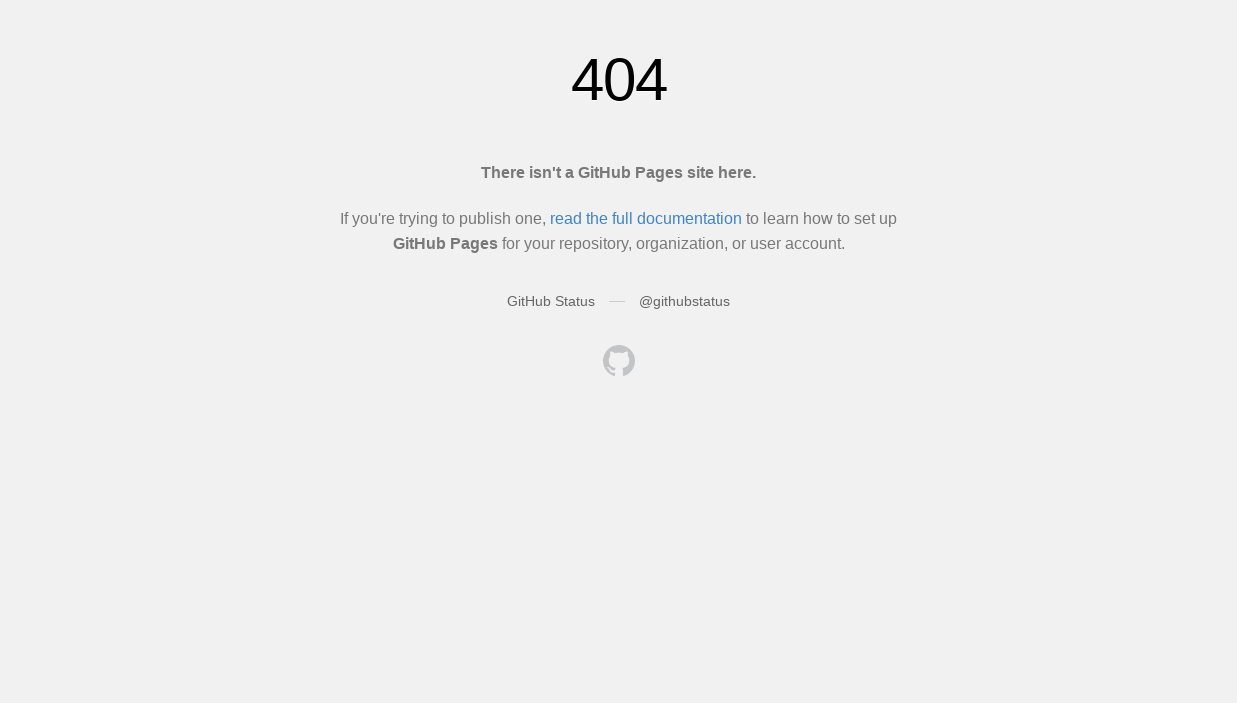

Verified actual width matches expected 1237 pixels
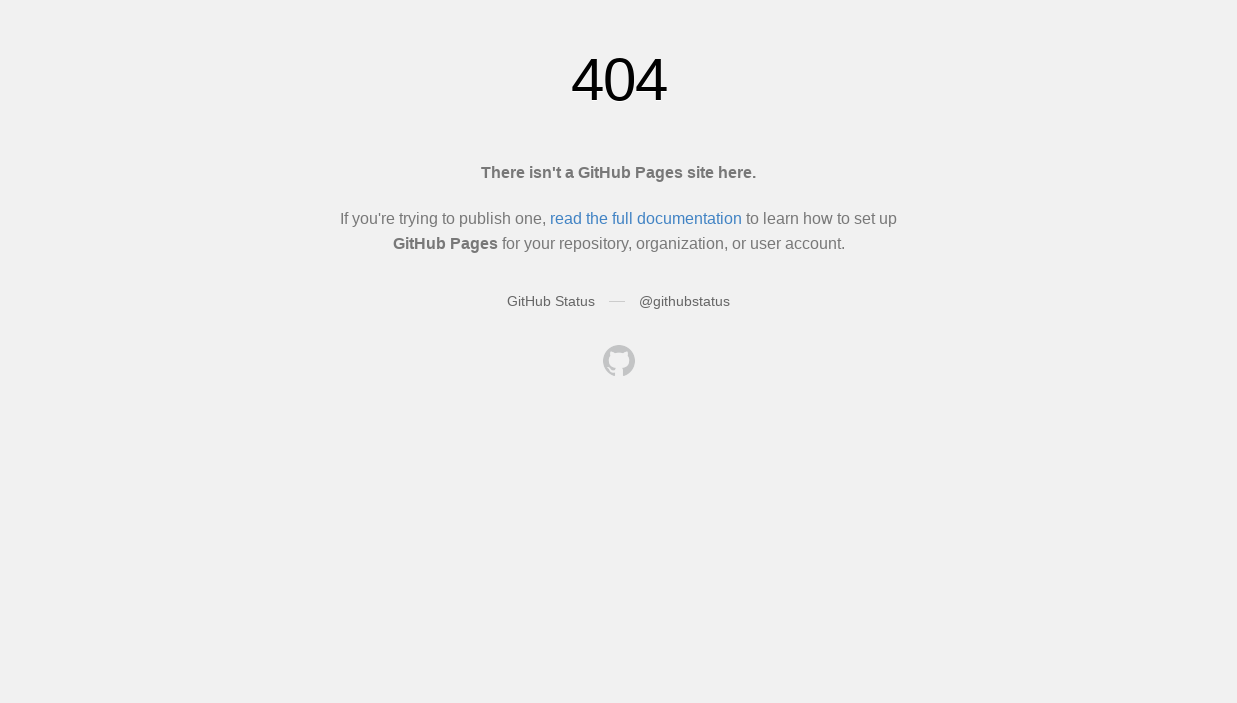

Verified actual height matches expected 703 pixels
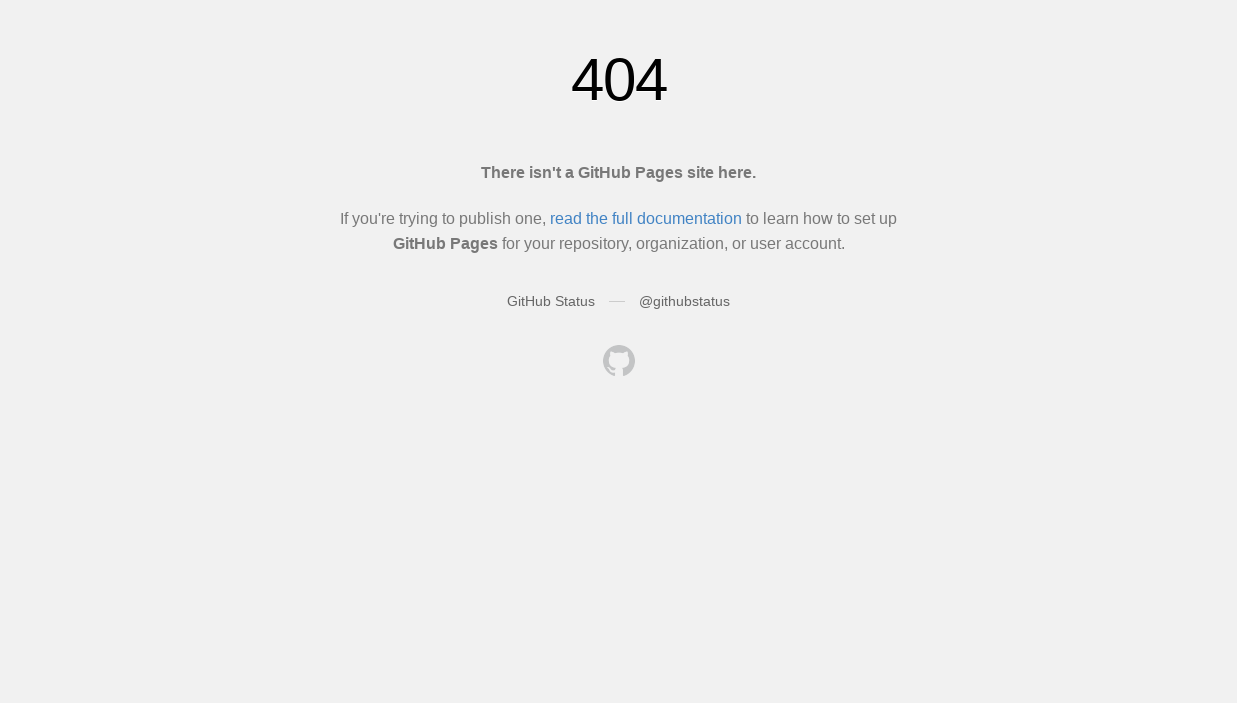

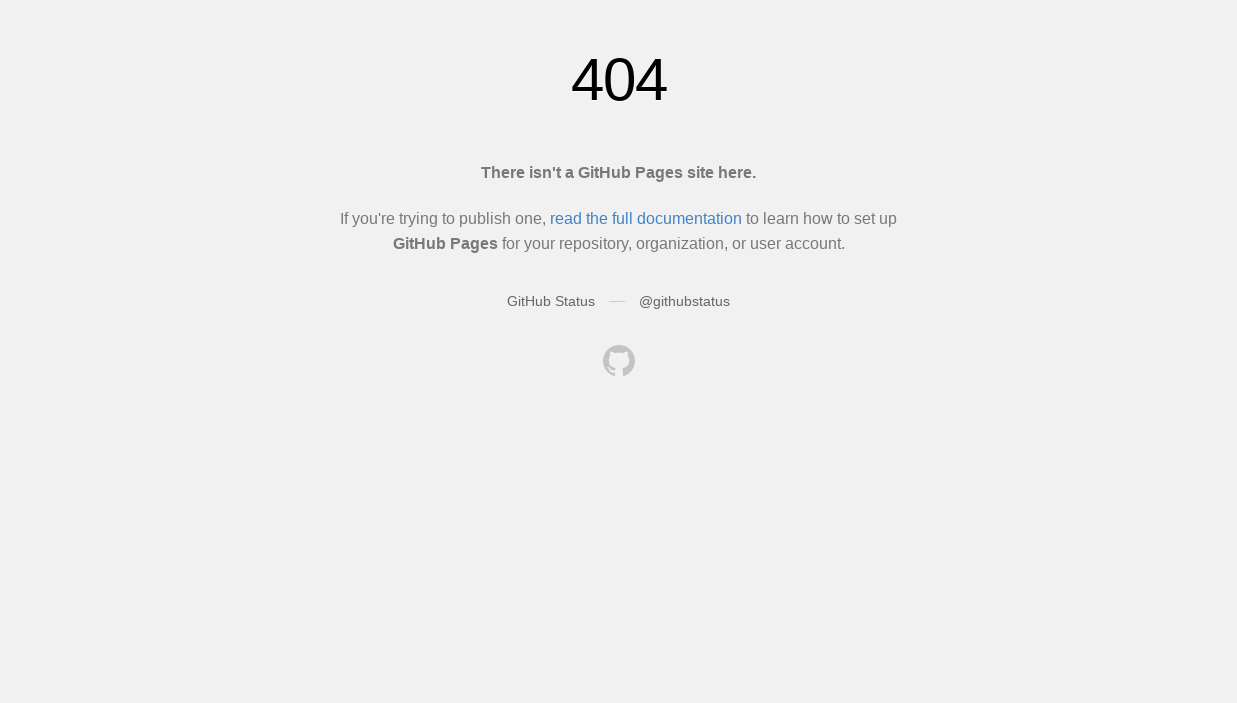